Tests auto-suggest dropdown functionality by typing a partial country name, waiting for suggestions to appear, and selecting "India" from the dropdown list

Starting URL: https://rahulshettyacademy.com/dropdownsPractise/

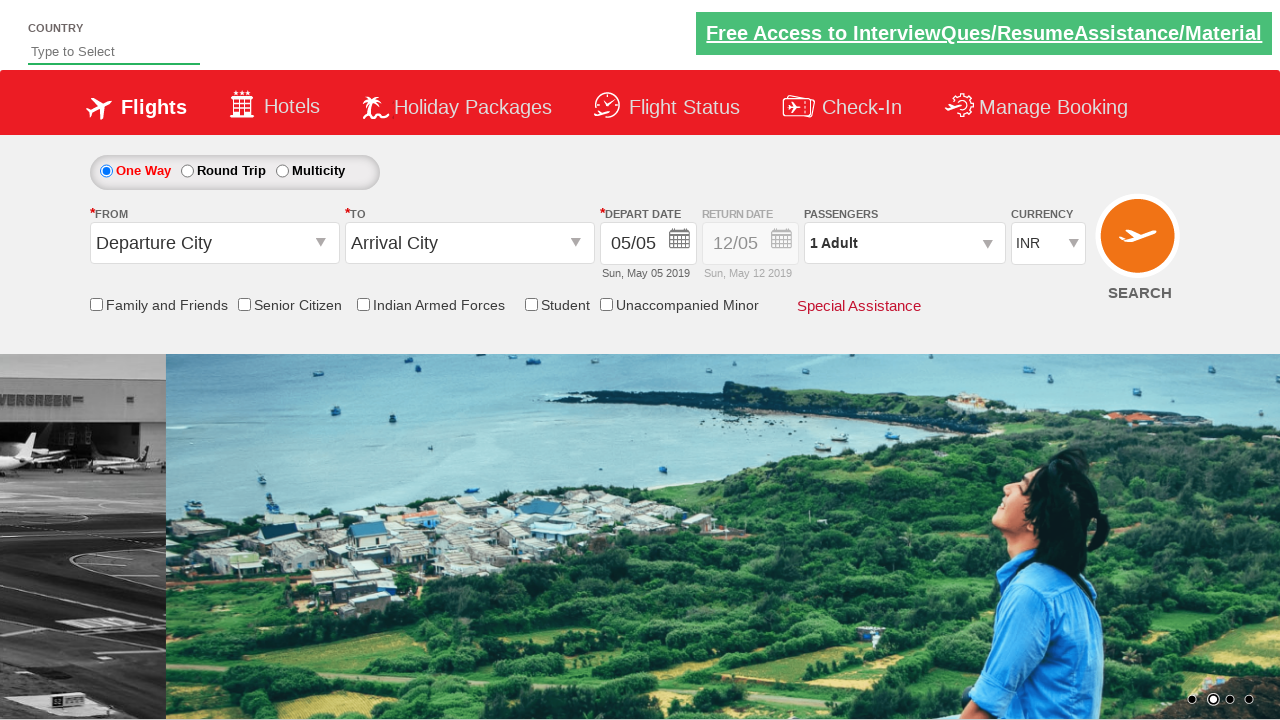

Filled autosuggest field with 'Ind' to trigger dropdown on #autosuggest
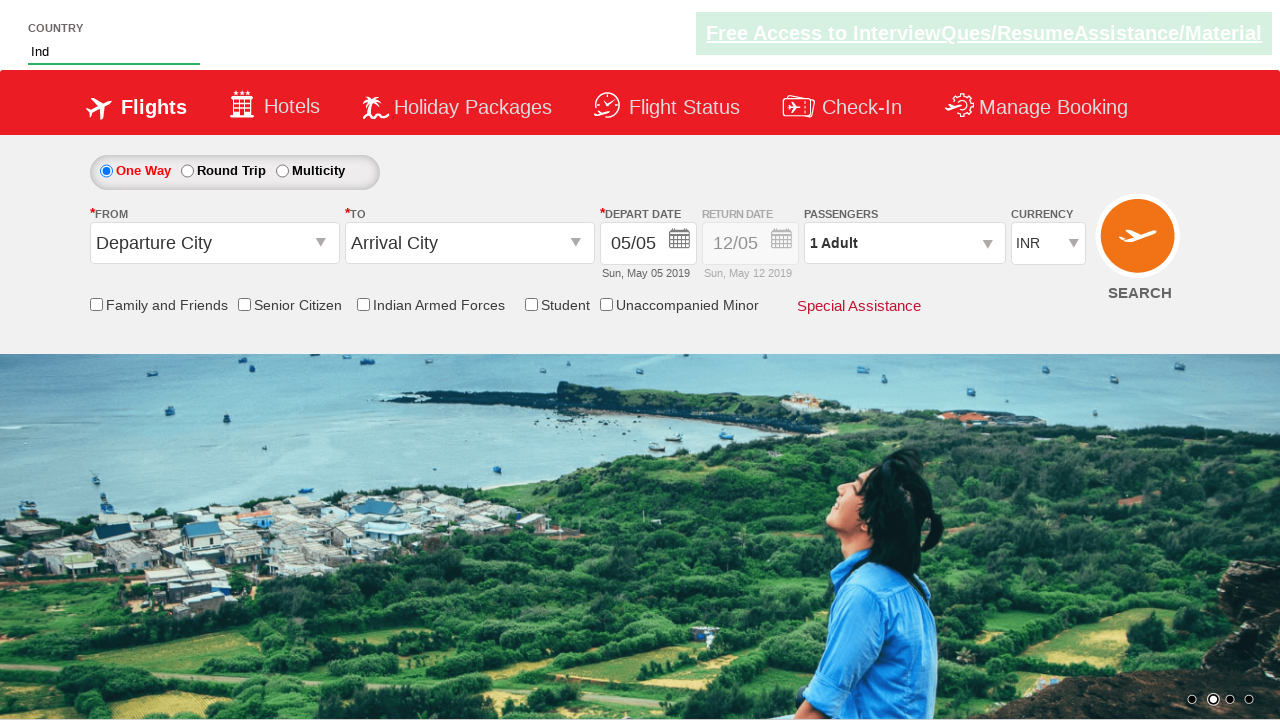

Dropdown suggestions appeared
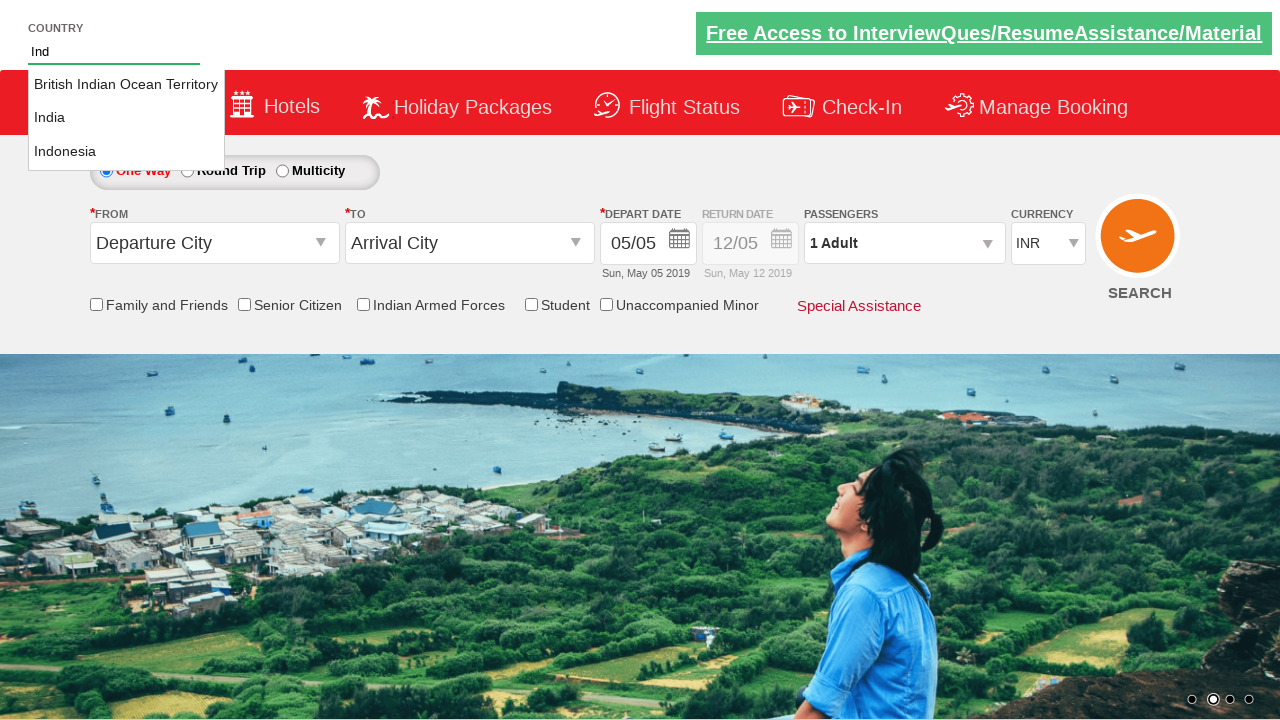

Selected 'India' from the autosuggest dropdown at (126, 118) on xpath=//li[@class='ui-menu-item']/a[text()='India']
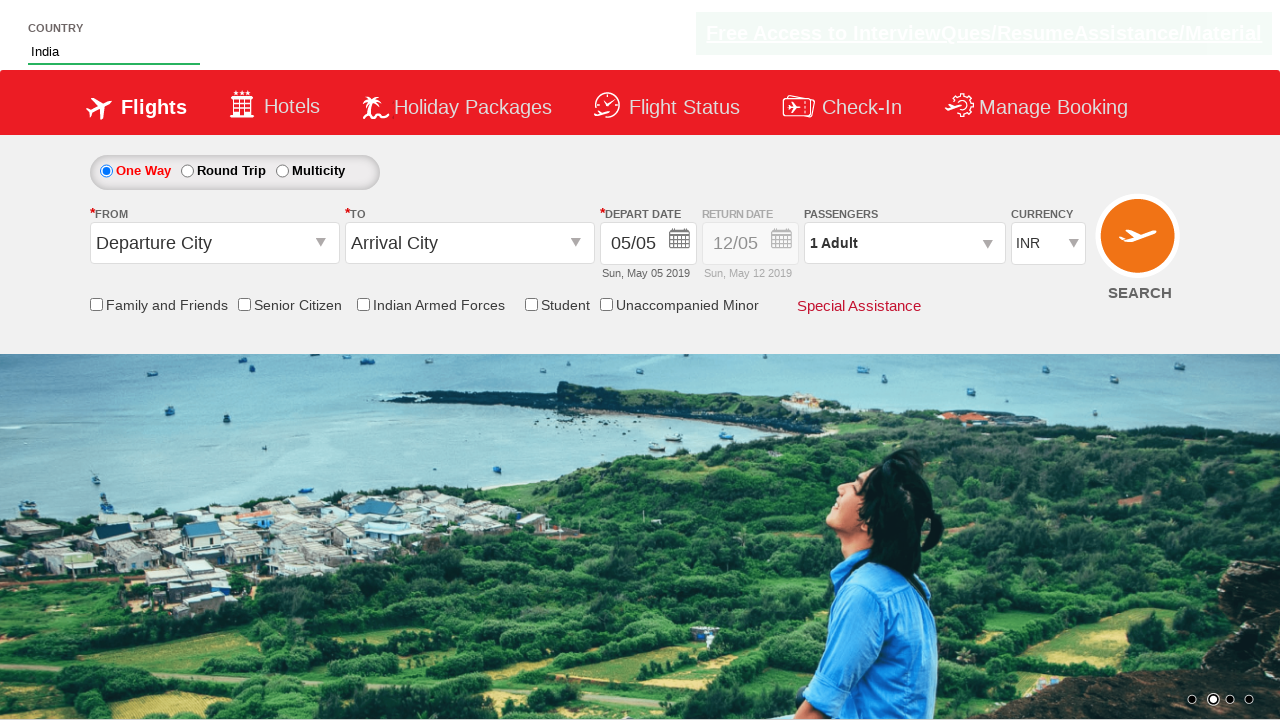

Verified that 'India' was selected in the autosuggest field
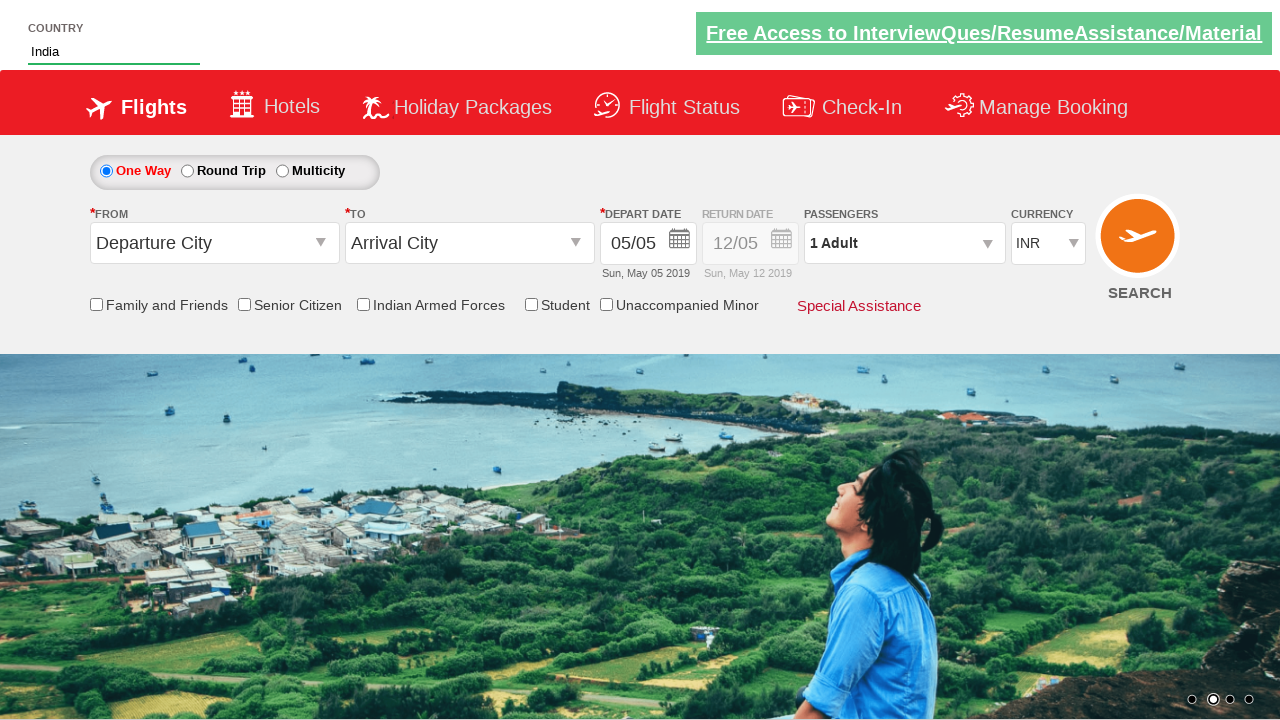

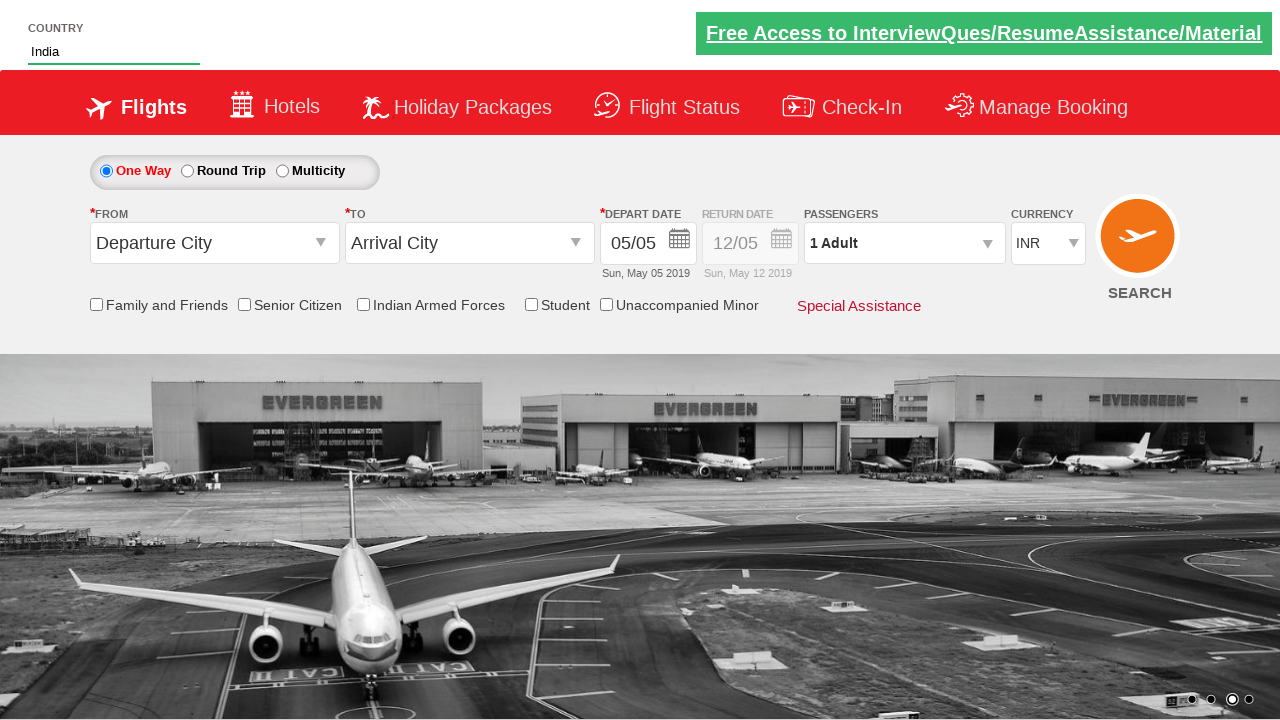